Tests enabling a disabled input field by clicking the Enable button and verifying the input becomes active

Starting URL: http://the-internet.herokuapp.com/dynamic_controls

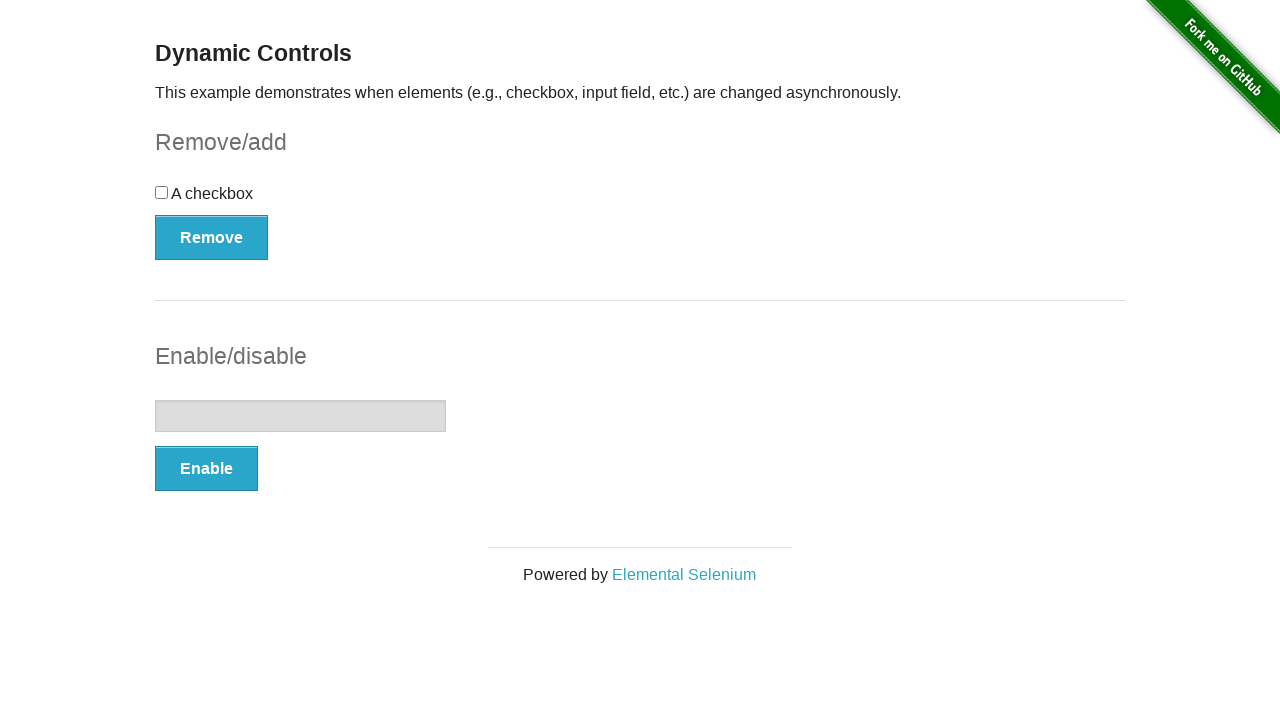

Waited for input field to be visible
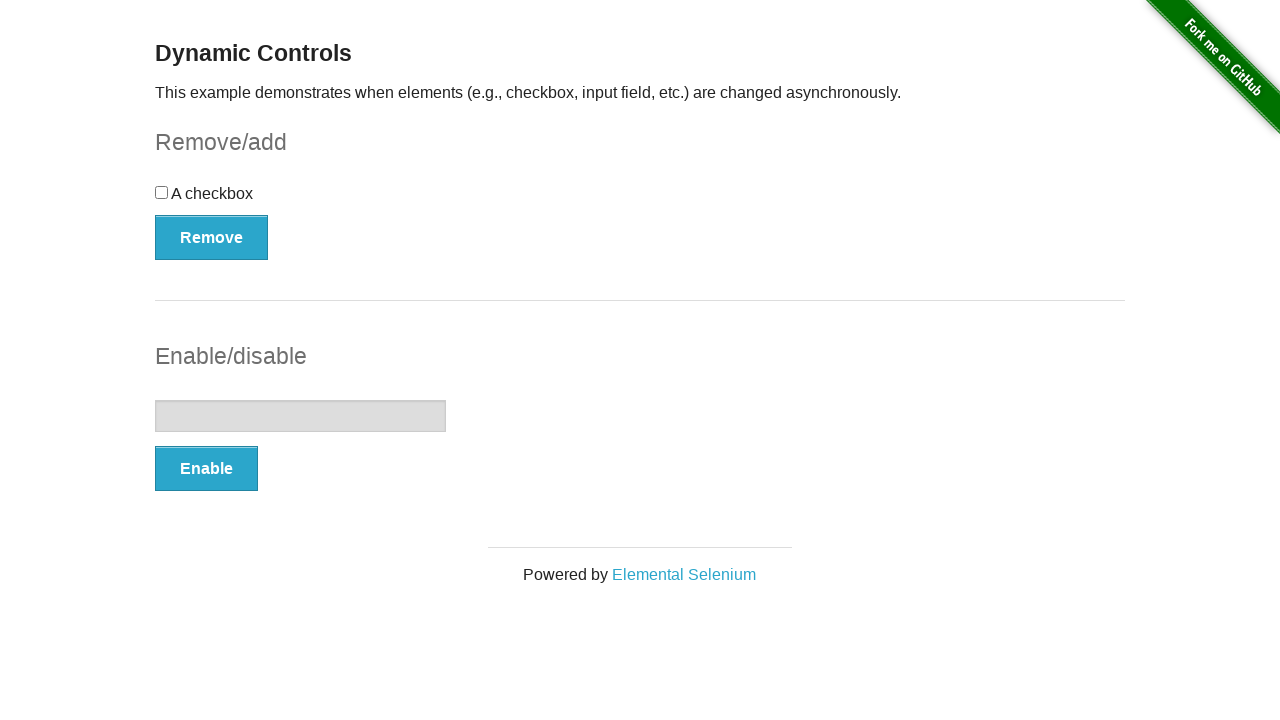

Clicked Enable button to enable the input field at (206, 469) on xpath=//*[text()='Enable']
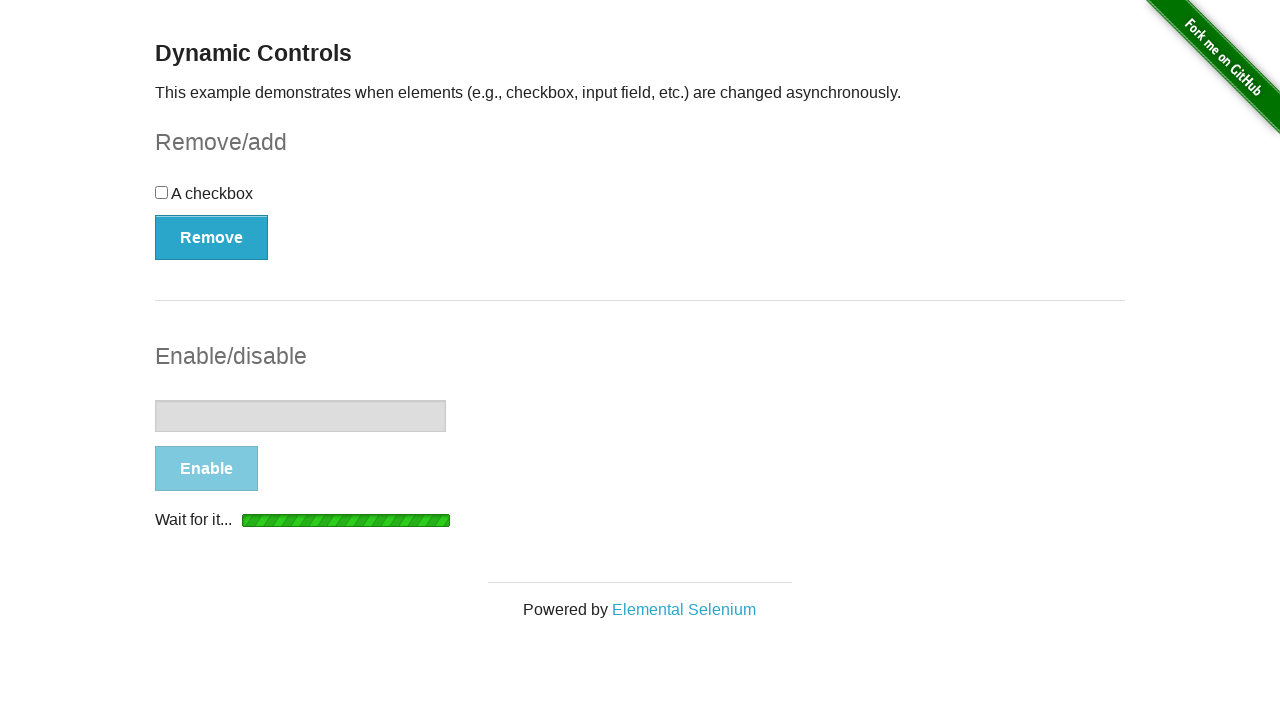

Verified that input field is enabled by confirming 'It's enabled!' message appeared
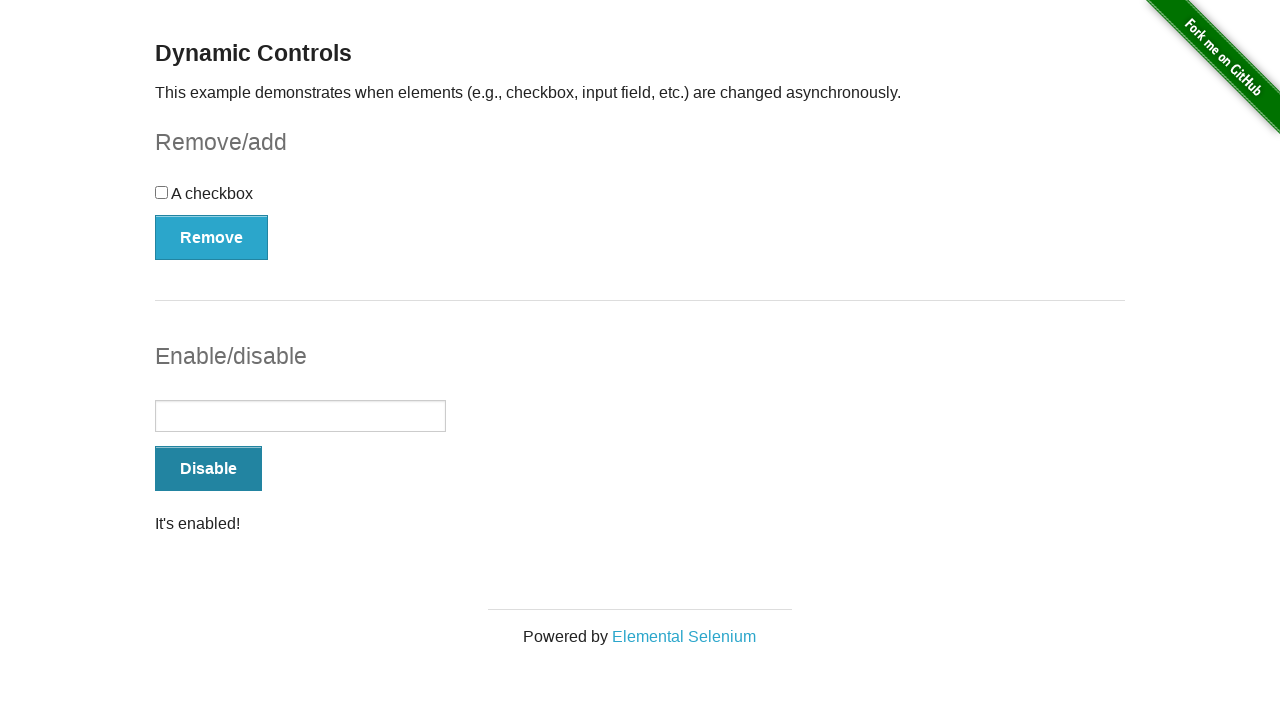

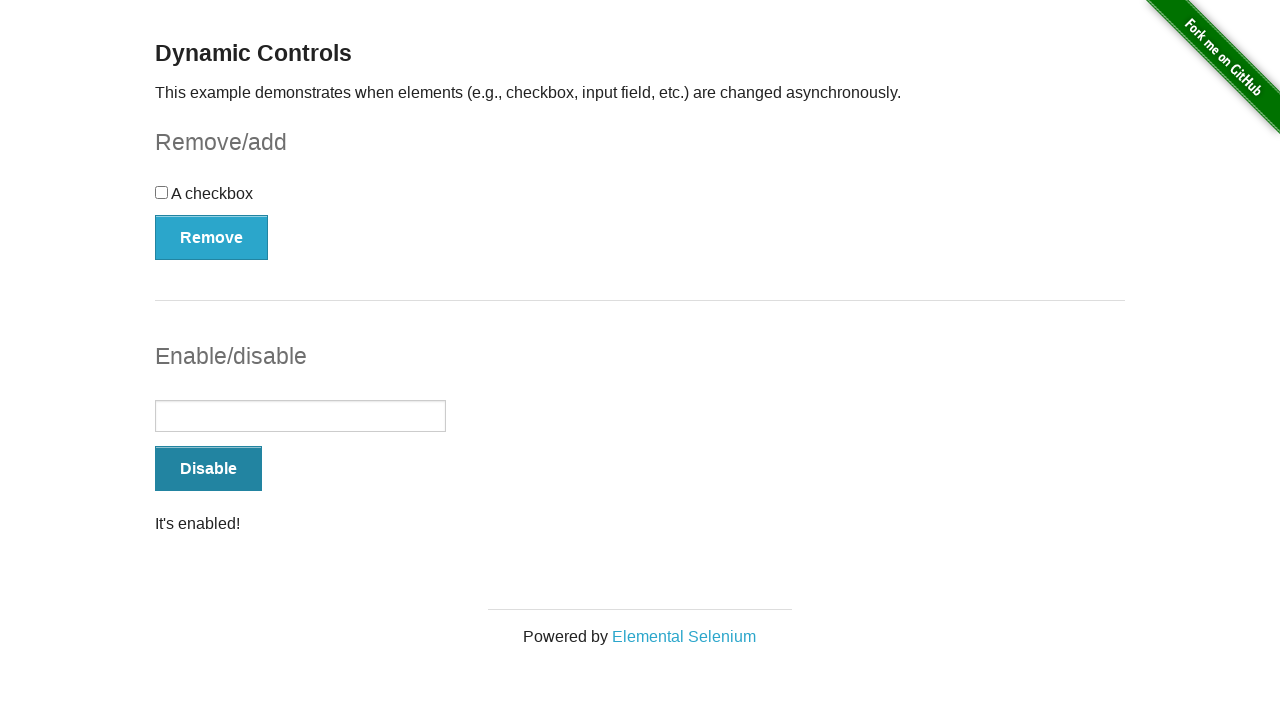